Verifies the contact form is present on the Droptica contact page

Starting URL: https://www.droptica.pl/kontakt/

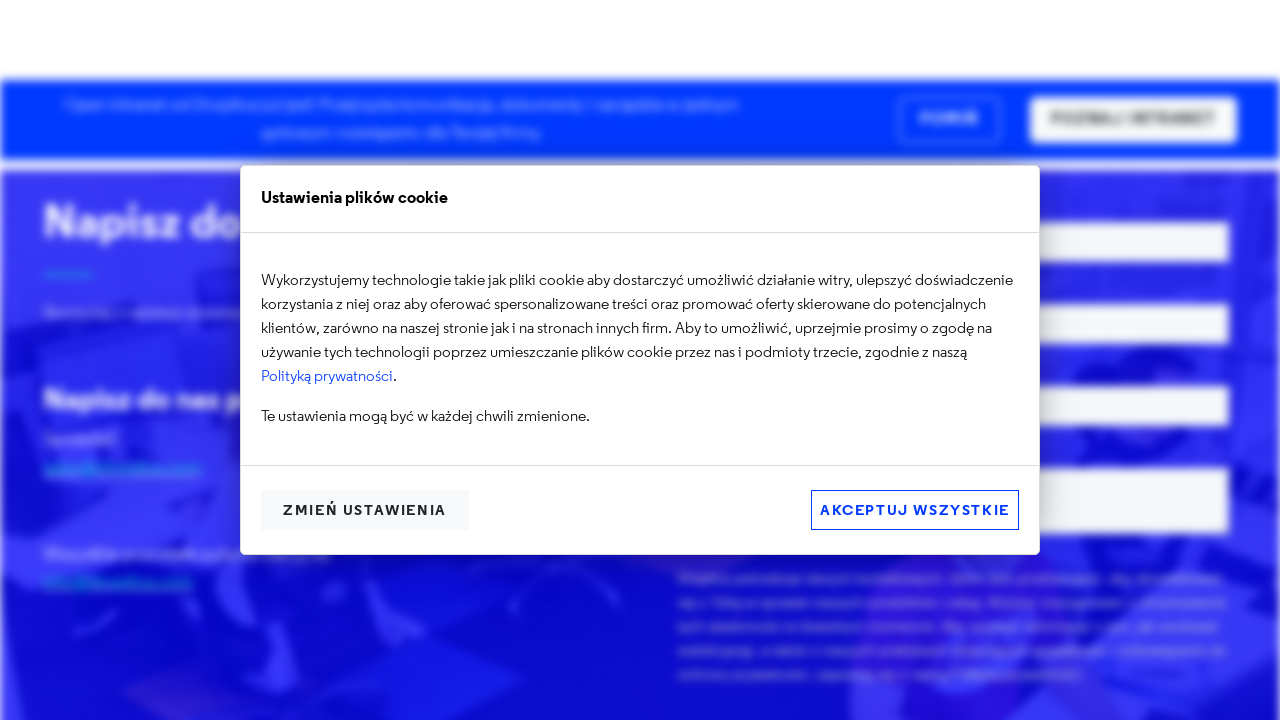

Navigated to Droptica contact page
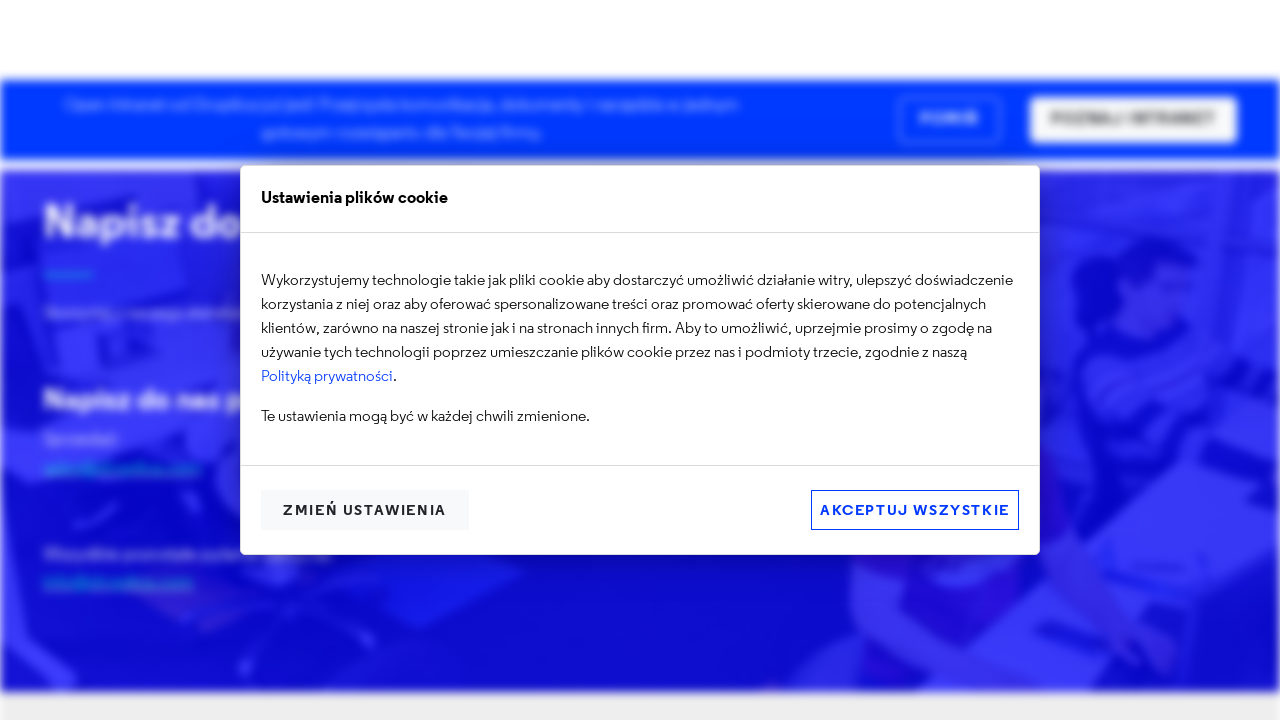

Located contact form element with class .hbspt-form
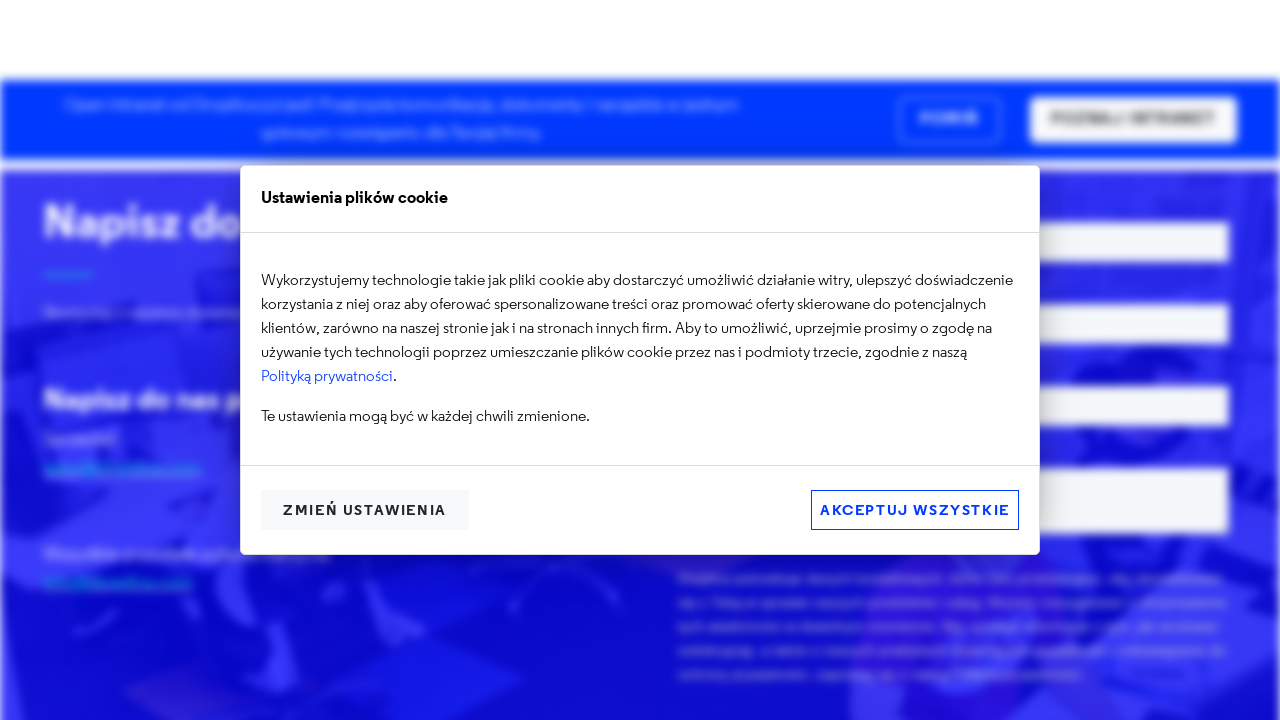

Verified contact form is present on the page
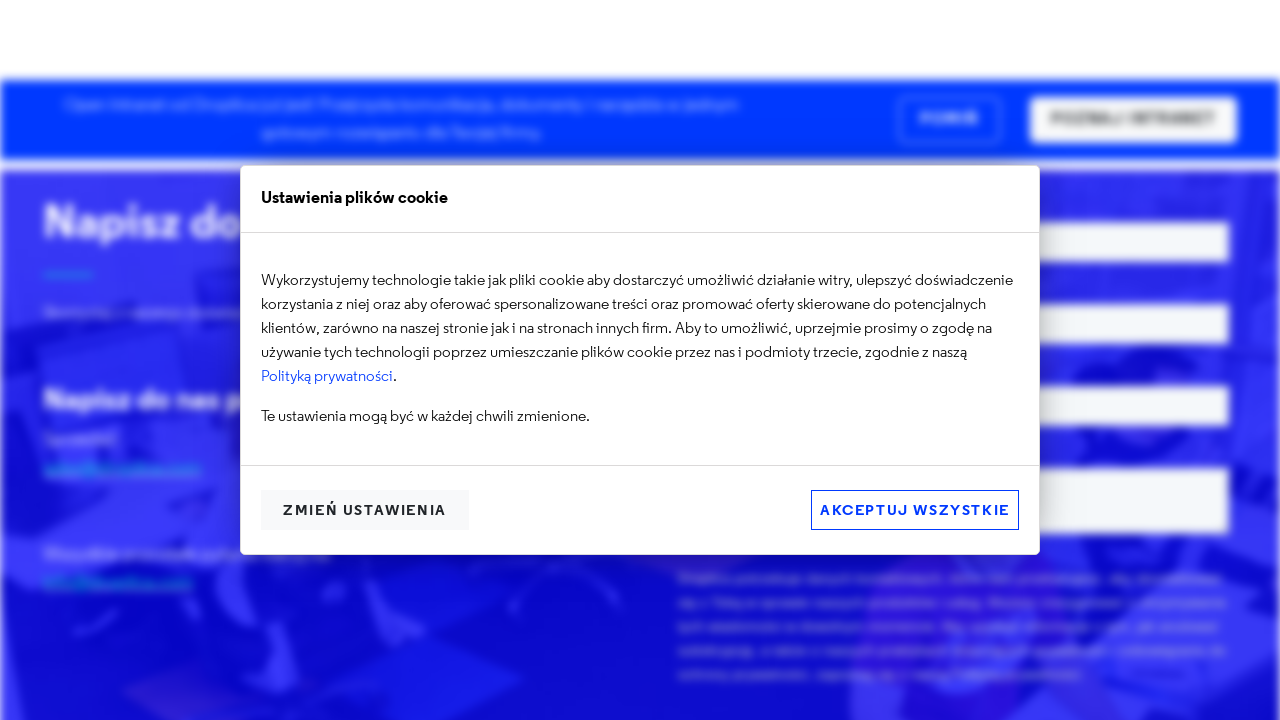

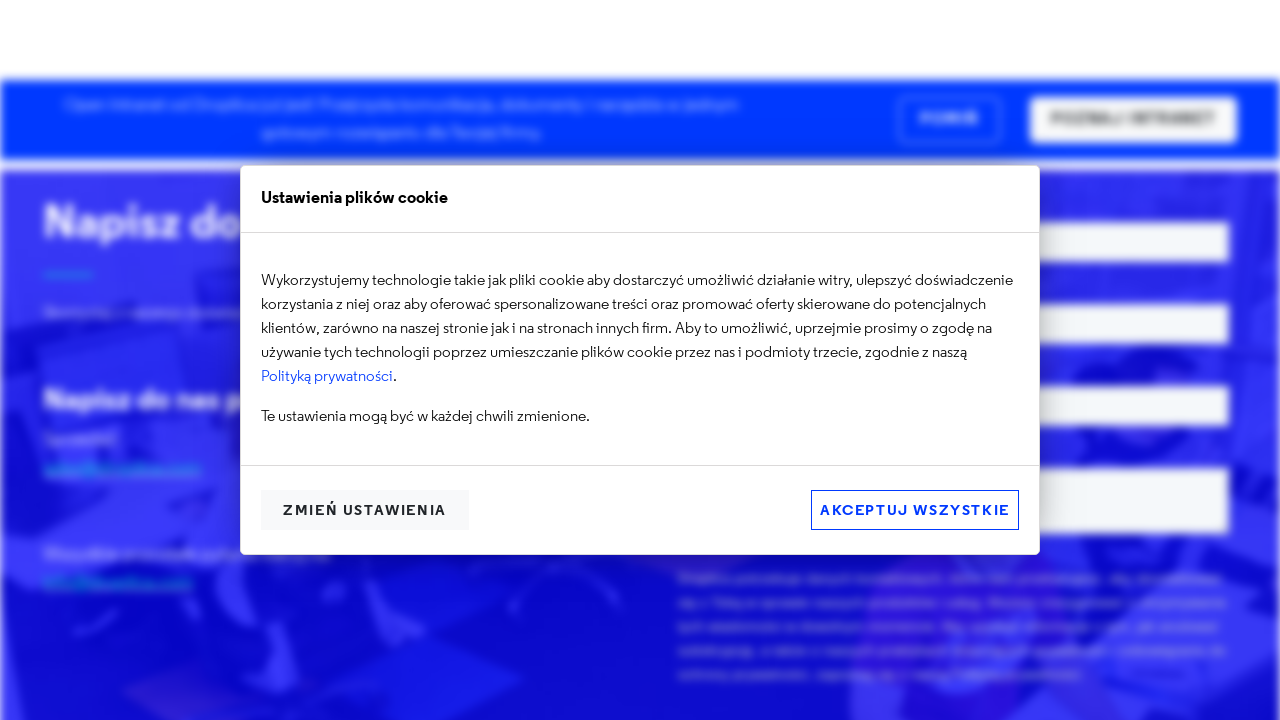